Tests JavaScript confirm dialog by clicking JS Confirm button, dismissing it, and verifying the result text shows "You clicked: Cancel"

Starting URL: https://the-internet.herokuapp.com/javascript_alerts

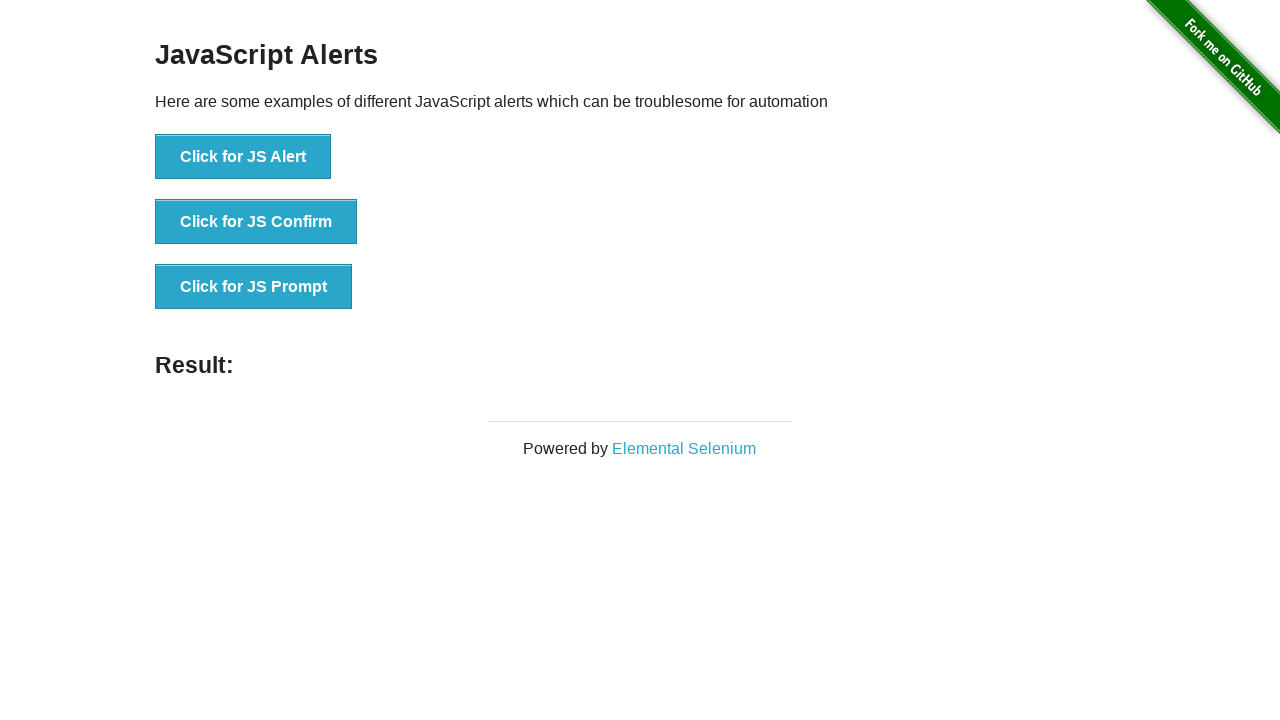

Clicked JS Confirm button at (256, 222) on button:text('Click for JS Confirm')
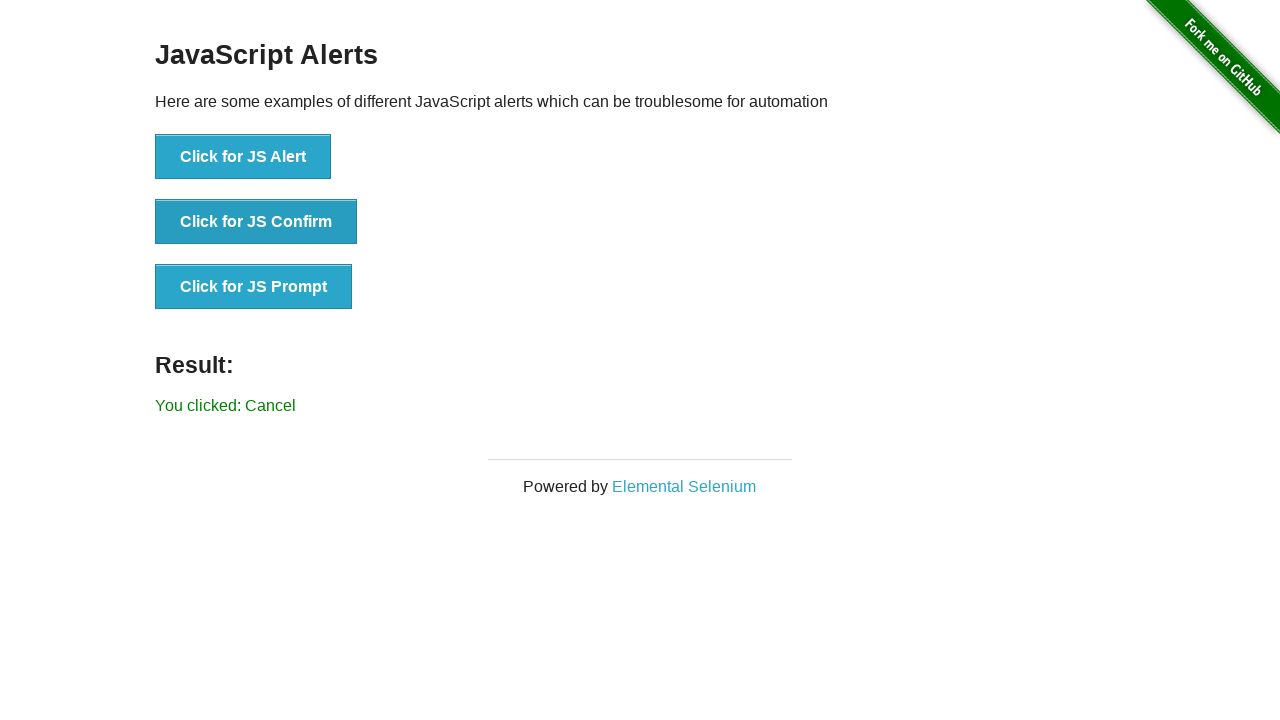

Set up dialog handler to dismiss confirm dialog
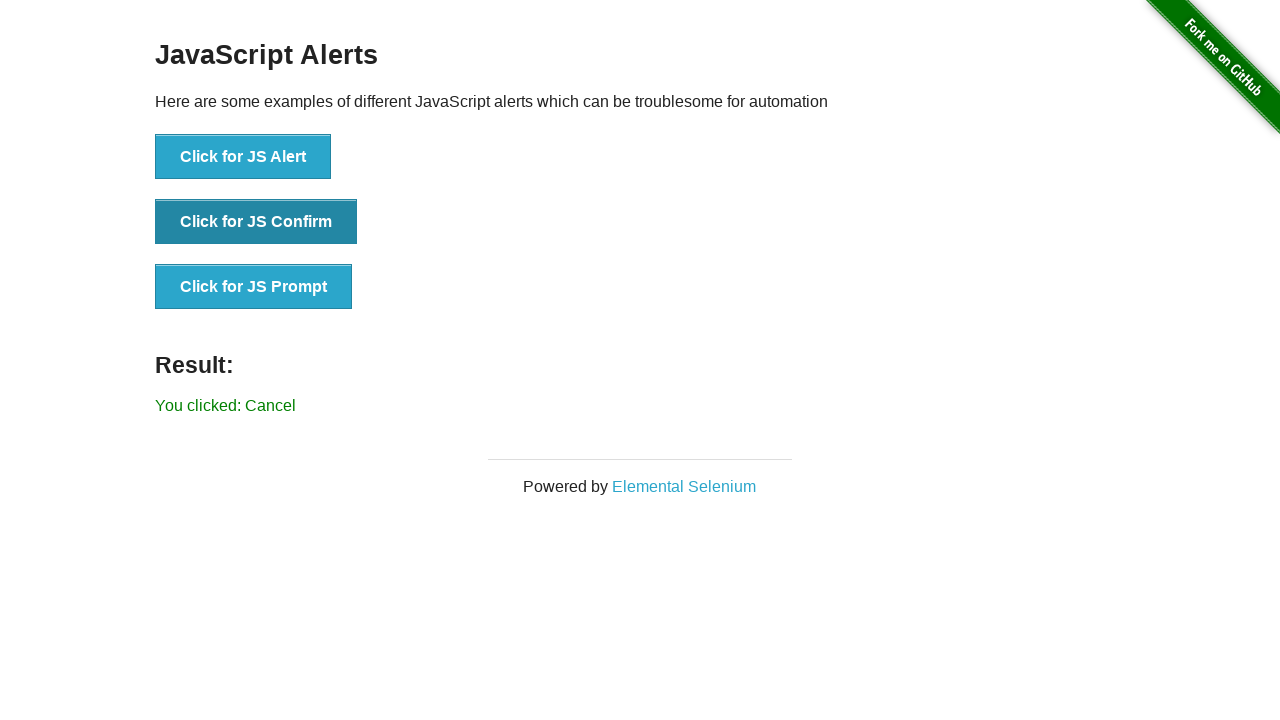

Waited 500ms for dialog to be processed
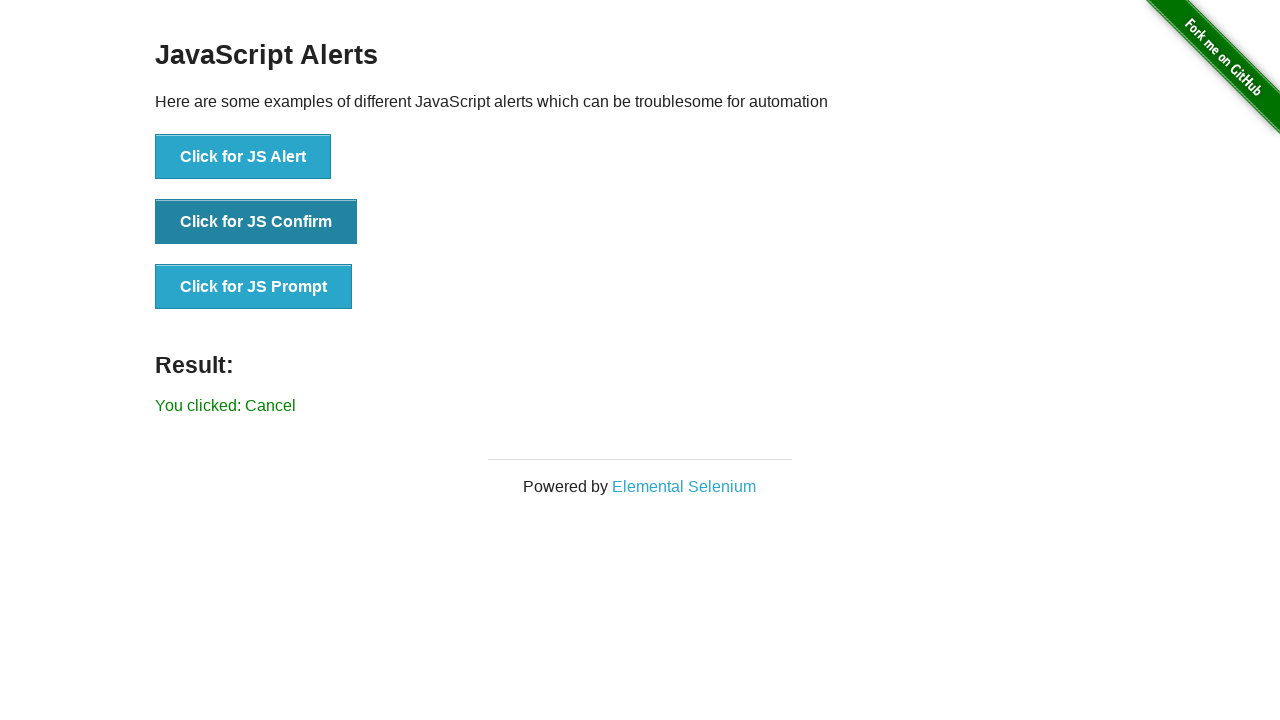

Retrieved result text from page
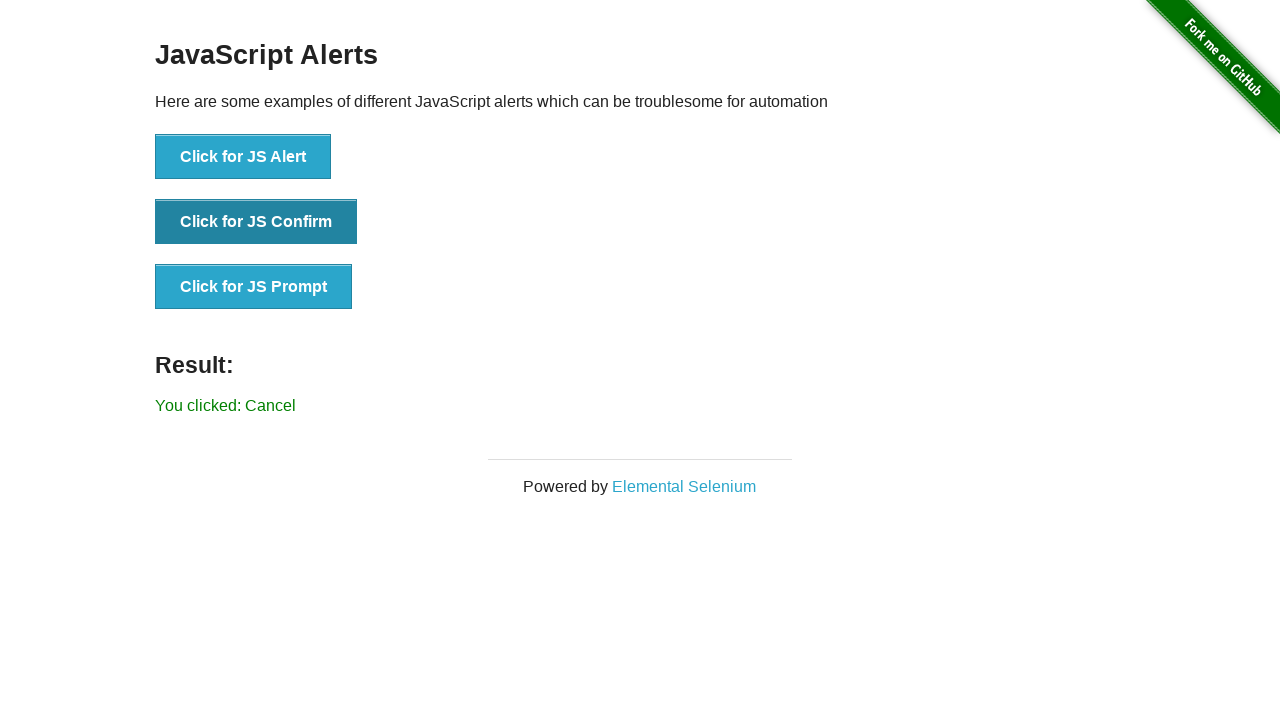

Verified result text shows 'You clicked: Cancel'
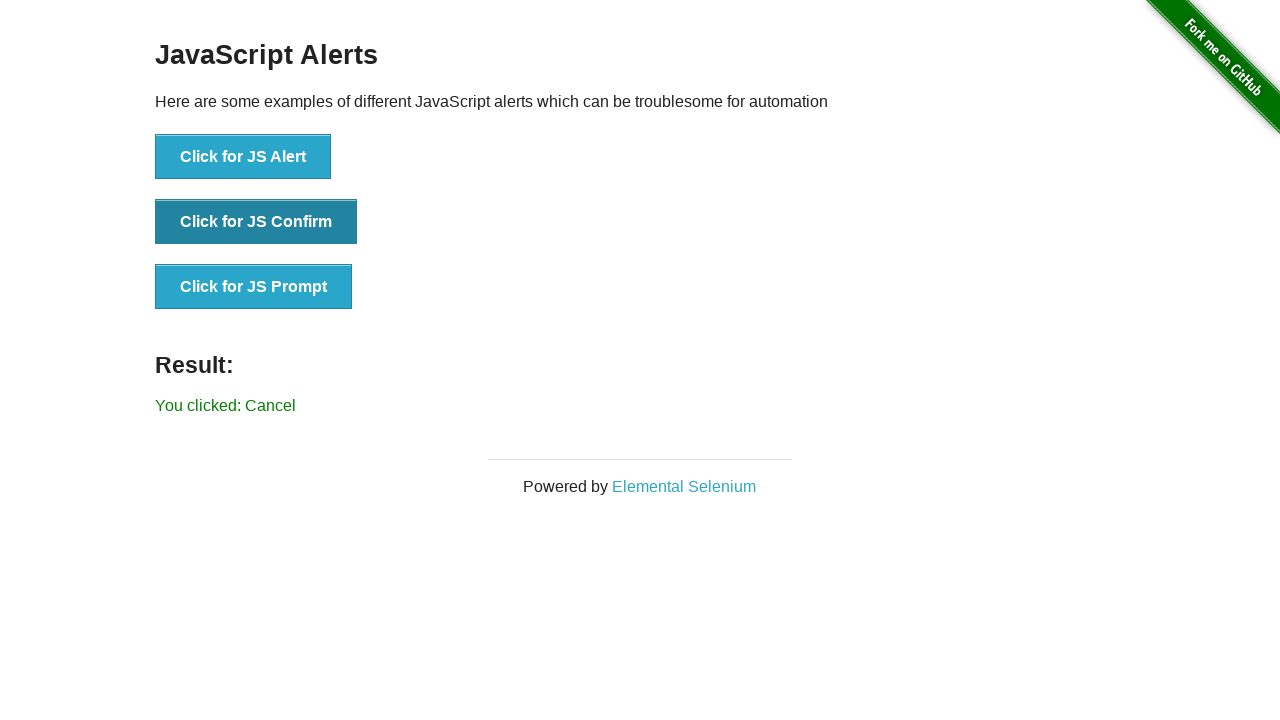

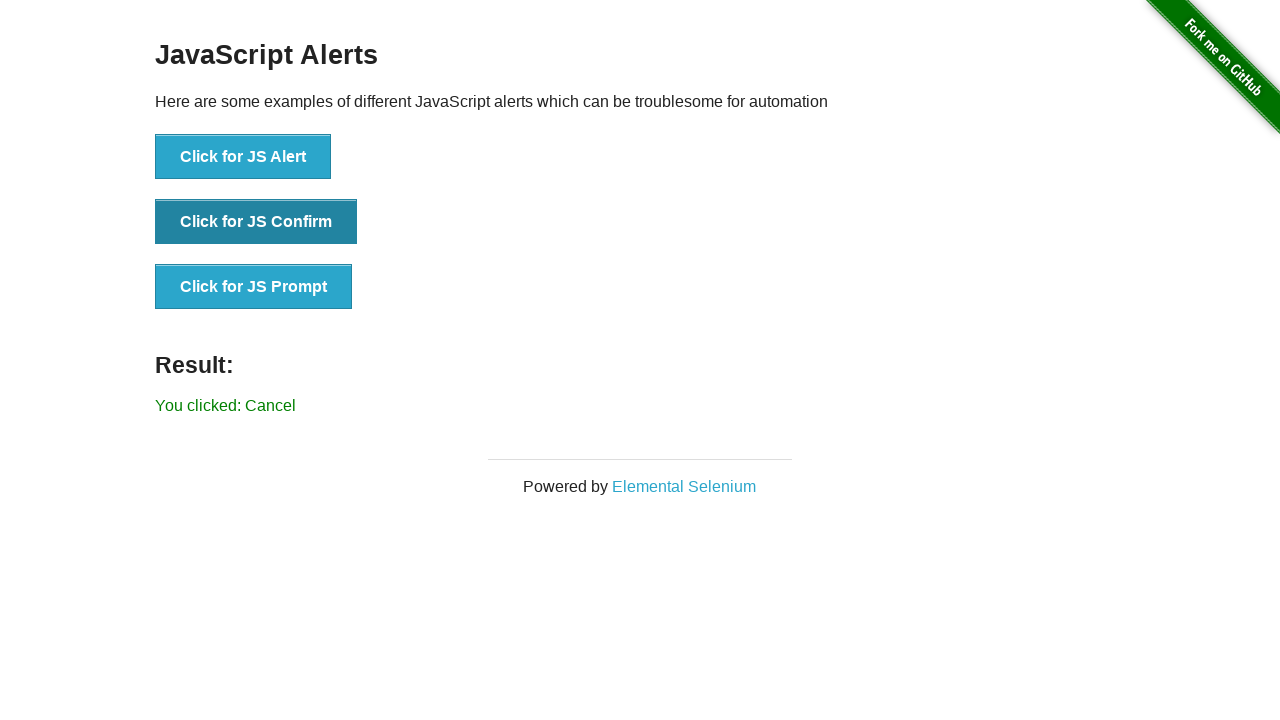